Tests browser back button navigation between filter views (All, Active, Completed)

Starting URL: https://demo.playwright.dev/todomvc

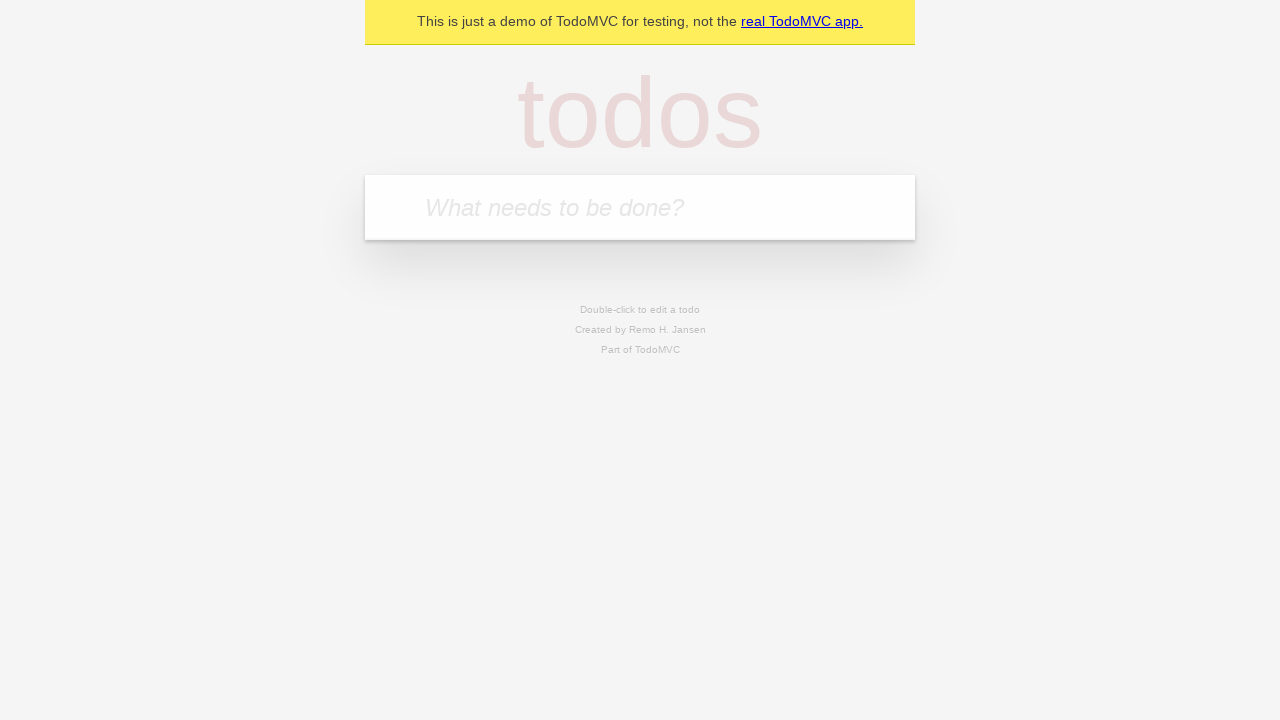

Filled todo input with 'buy some cheese' on internal:attr=[placeholder="What needs to be done?"i]
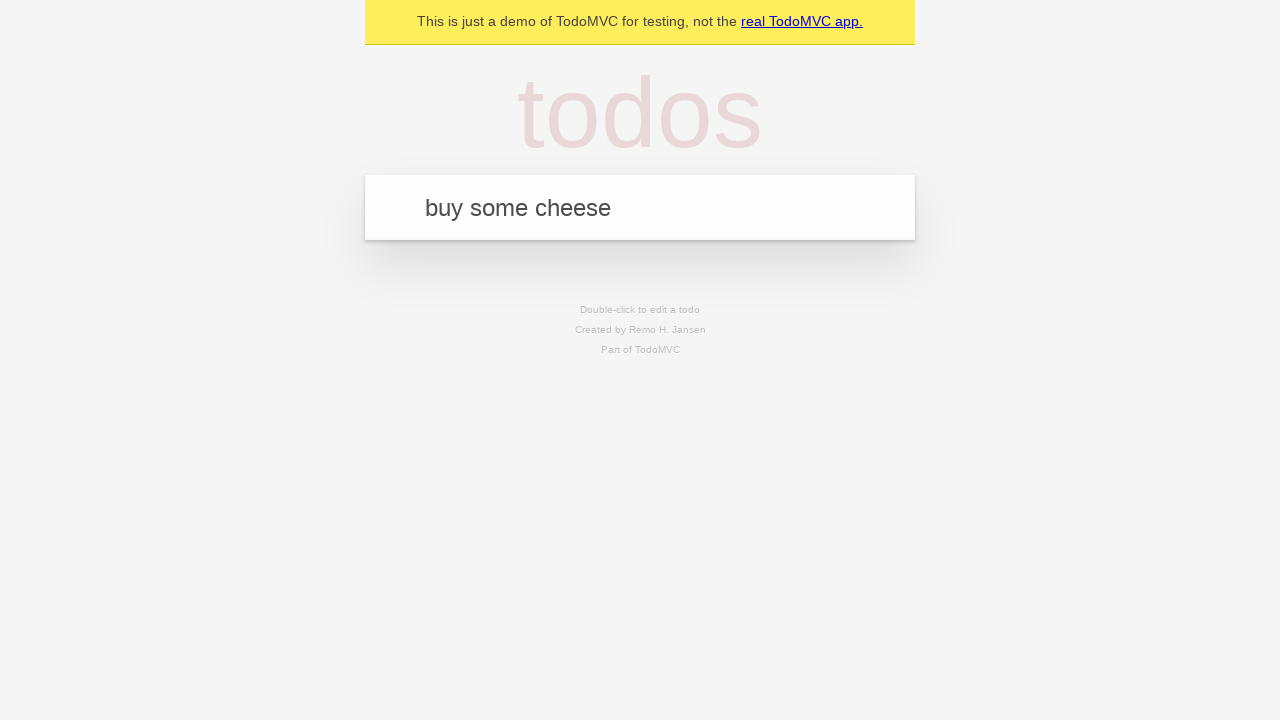

Pressed Enter to add first todo on internal:attr=[placeholder="What needs to be done?"i]
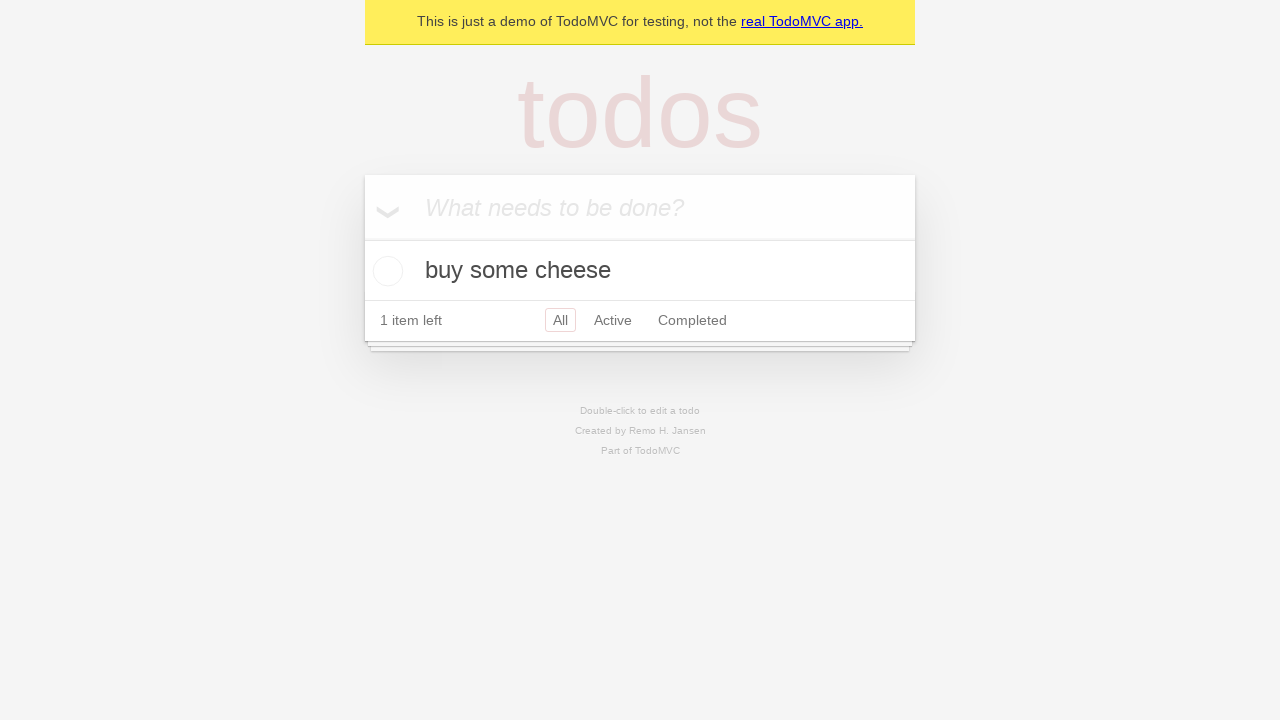

Filled todo input with 'feed the cat' on internal:attr=[placeholder="What needs to be done?"i]
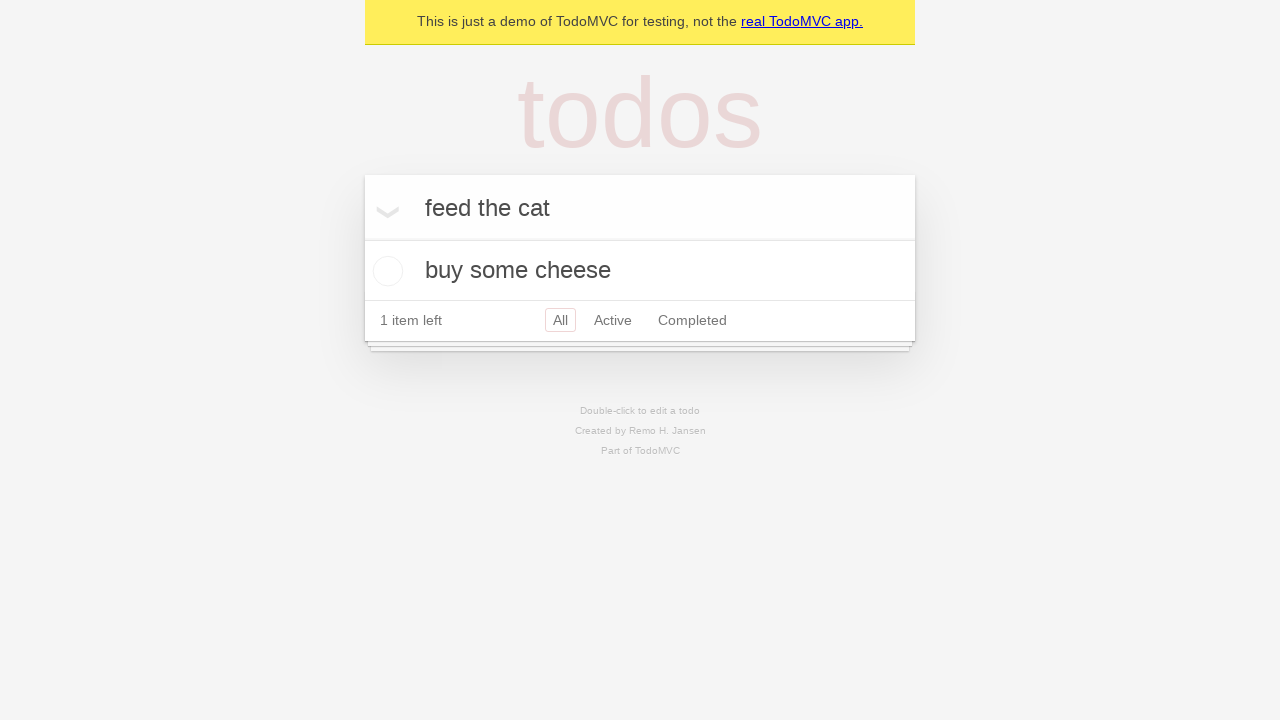

Pressed Enter to add second todo on internal:attr=[placeholder="What needs to be done?"i]
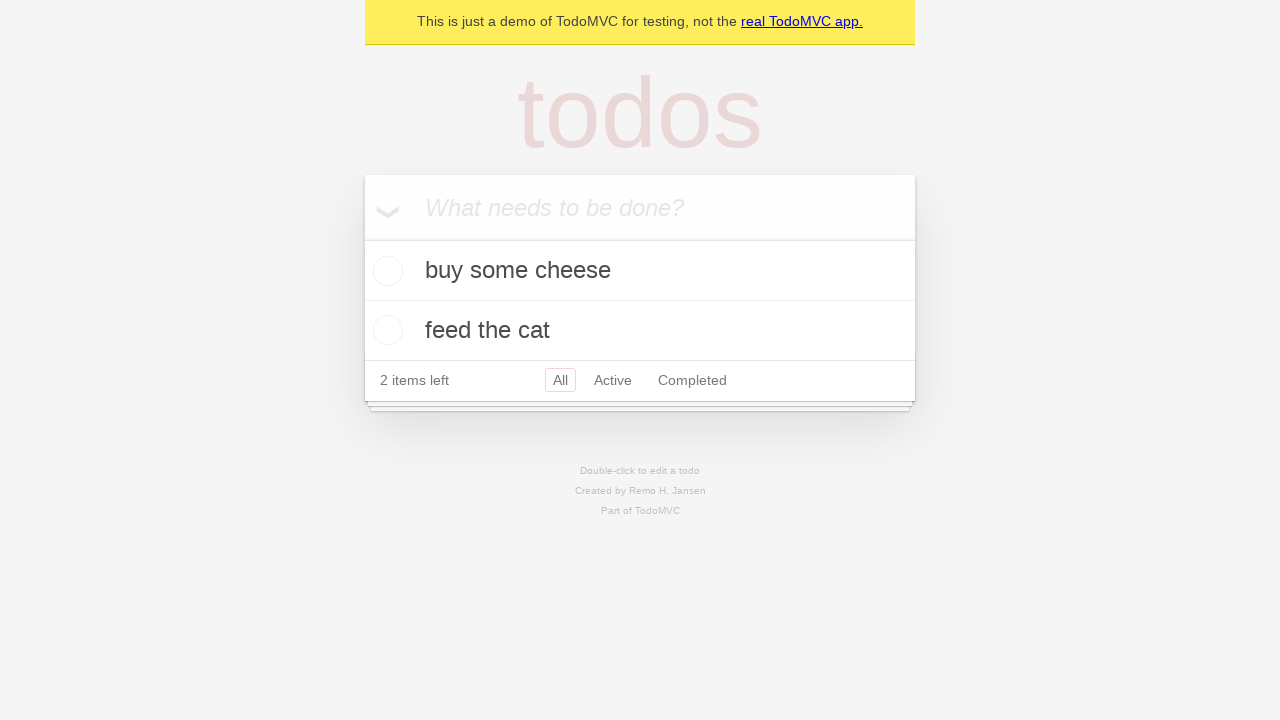

Filled todo input with 'book a doctors appointment' on internal:attr=[placeholder="What needs to be done?"i]
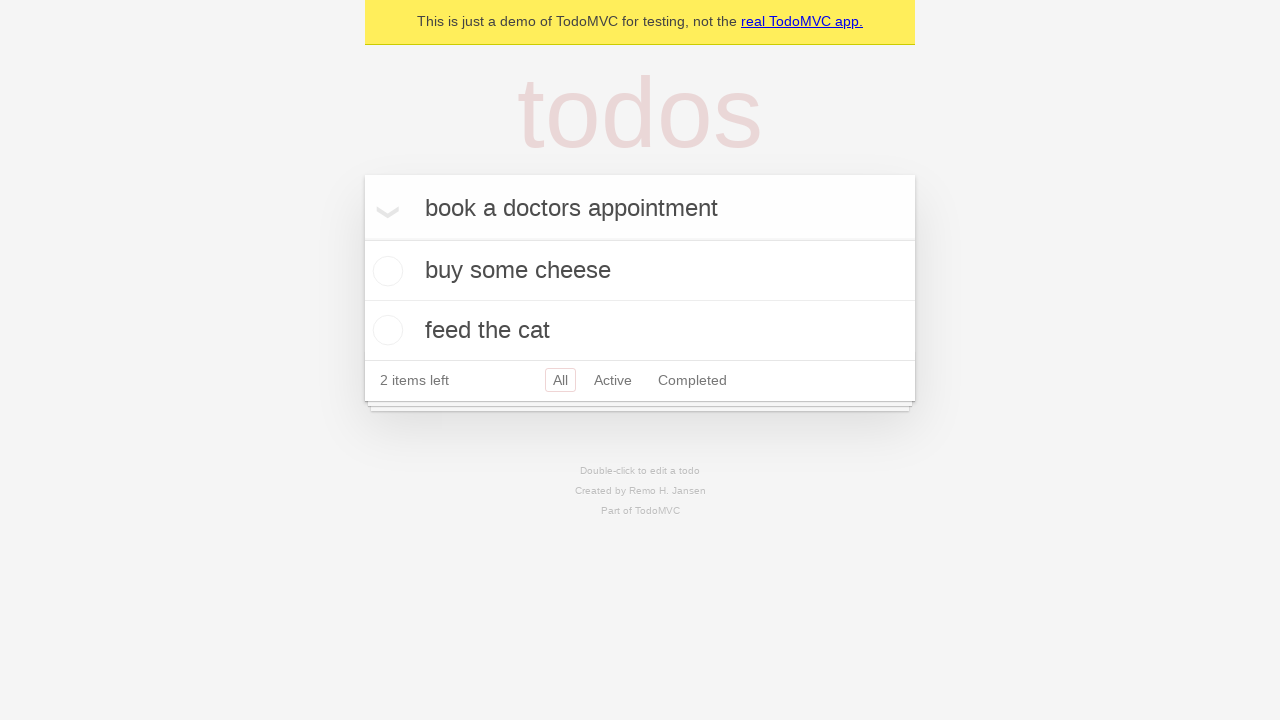

Pressed Enter to add third todo on internal:attr=[placeholder="What needs to be done?"i]
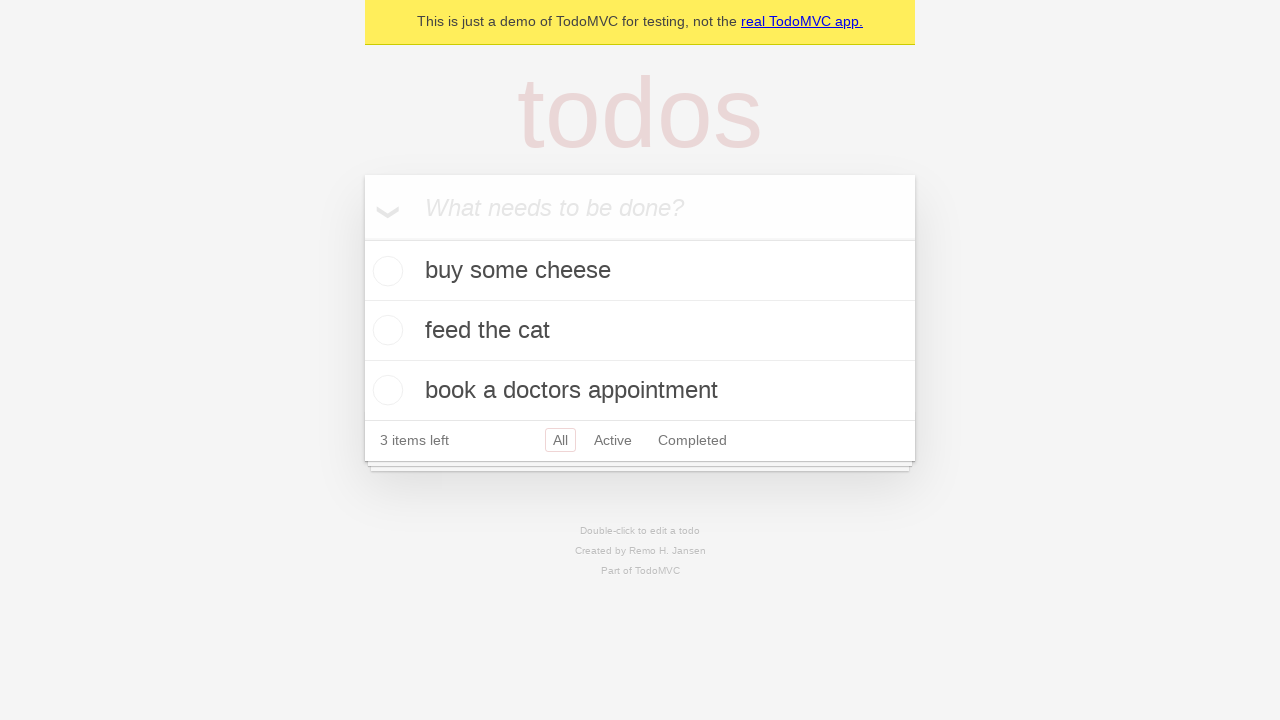

Checked the second todo item at (385, 330) on internal:testid=[data-testid="todo-item"s] >> nth=1 >> internal:role=checkbox
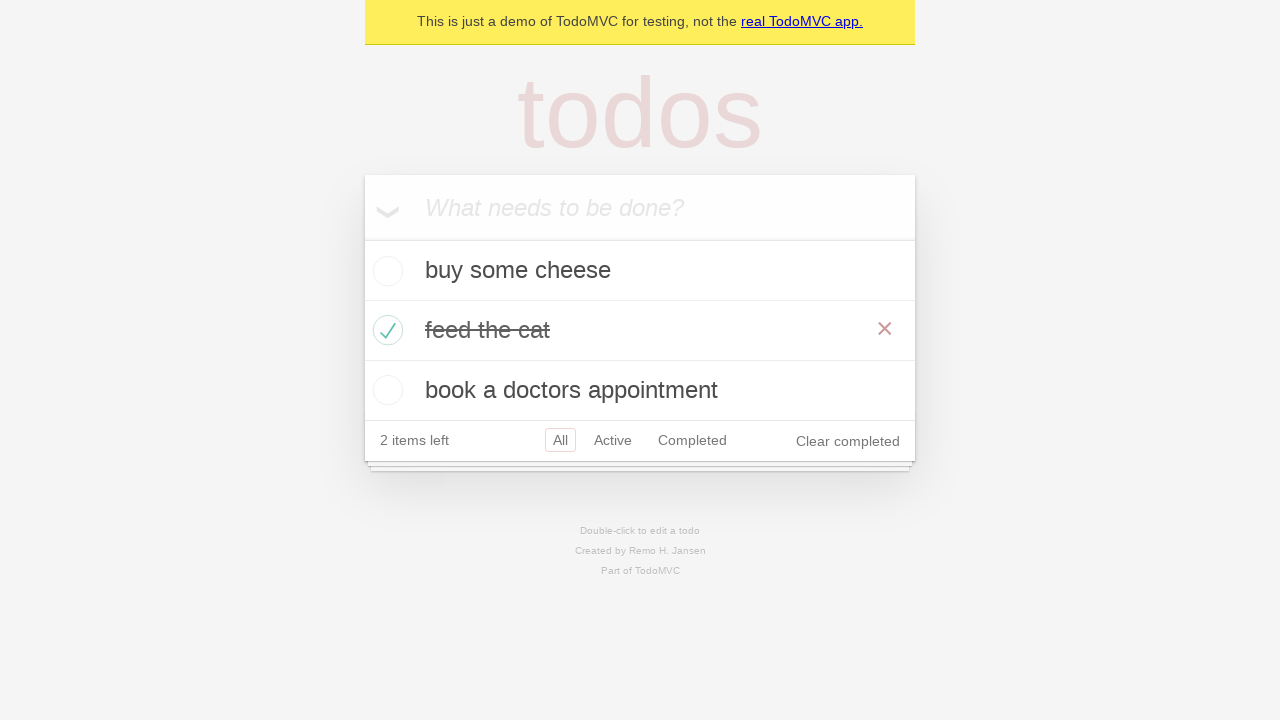

Clicked All filter to view all todos at (560, 440) on internal:role=link[name="All"i]
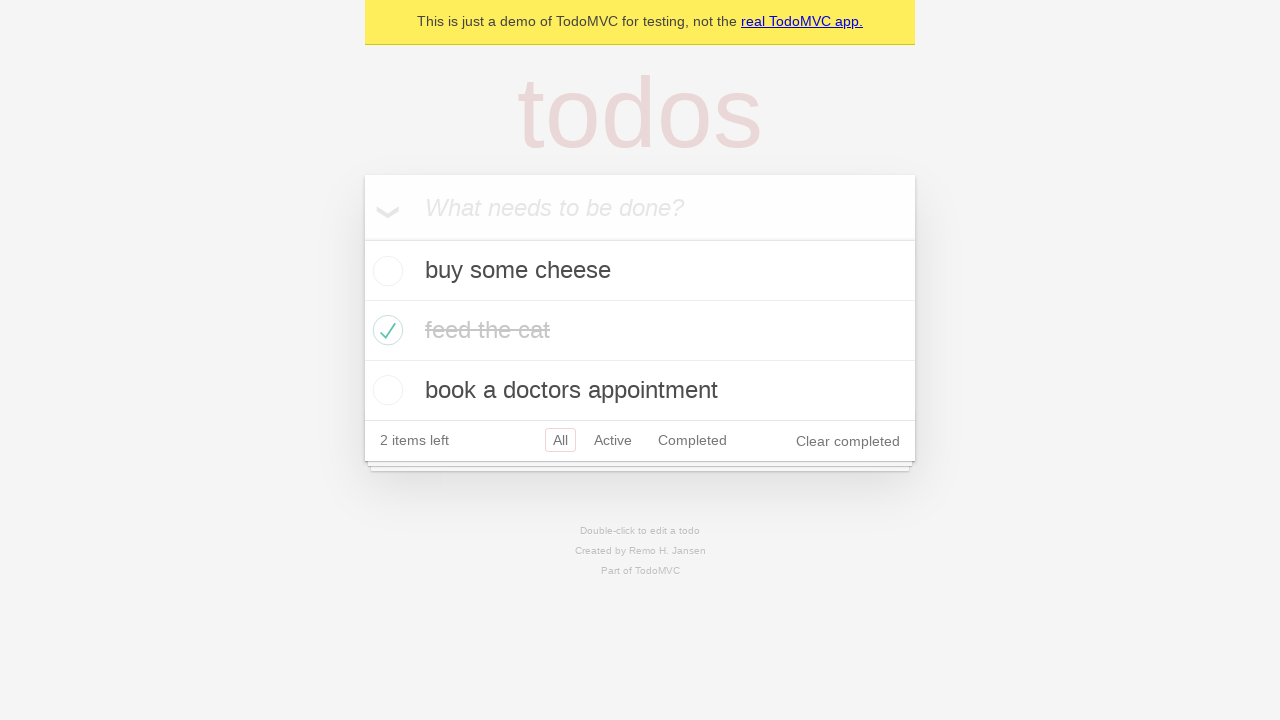

Clicked Active filter to view active todos at (613, 440) on internal:role=link[name="Active"i]
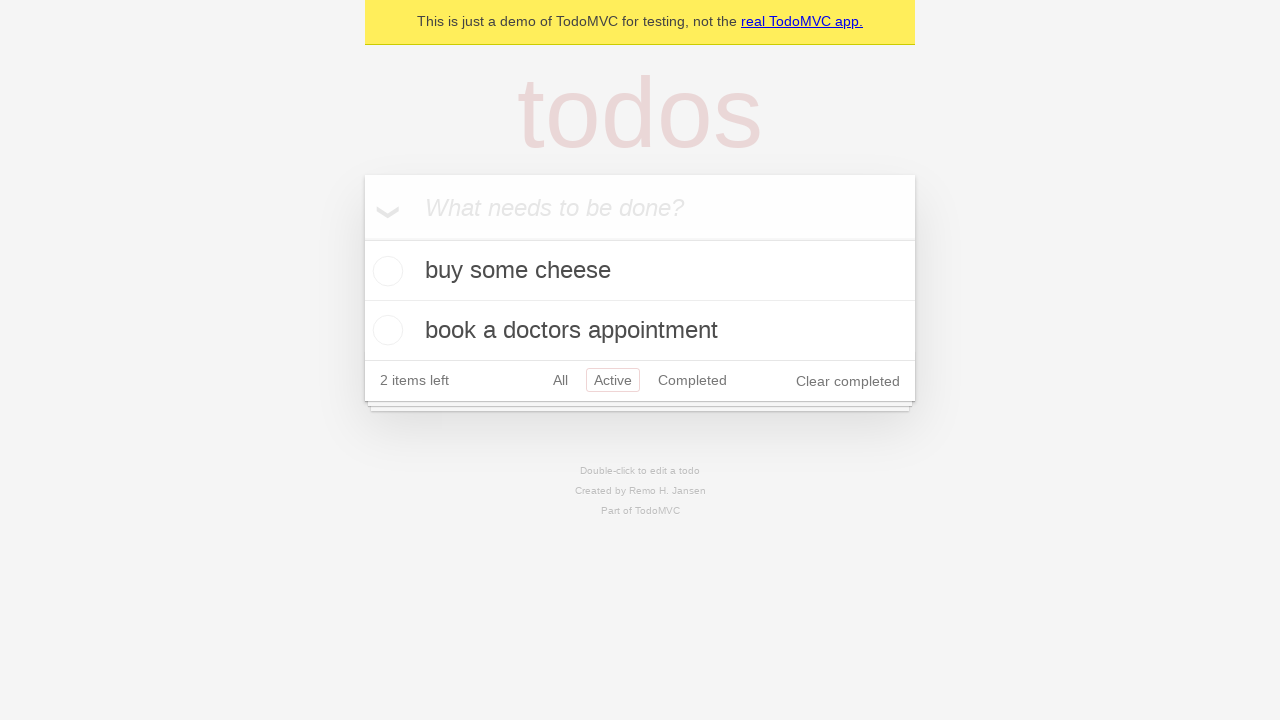

Clicked Completed filter to view completed todos at (692, 380) on internal:role=link[name="Completed"i]
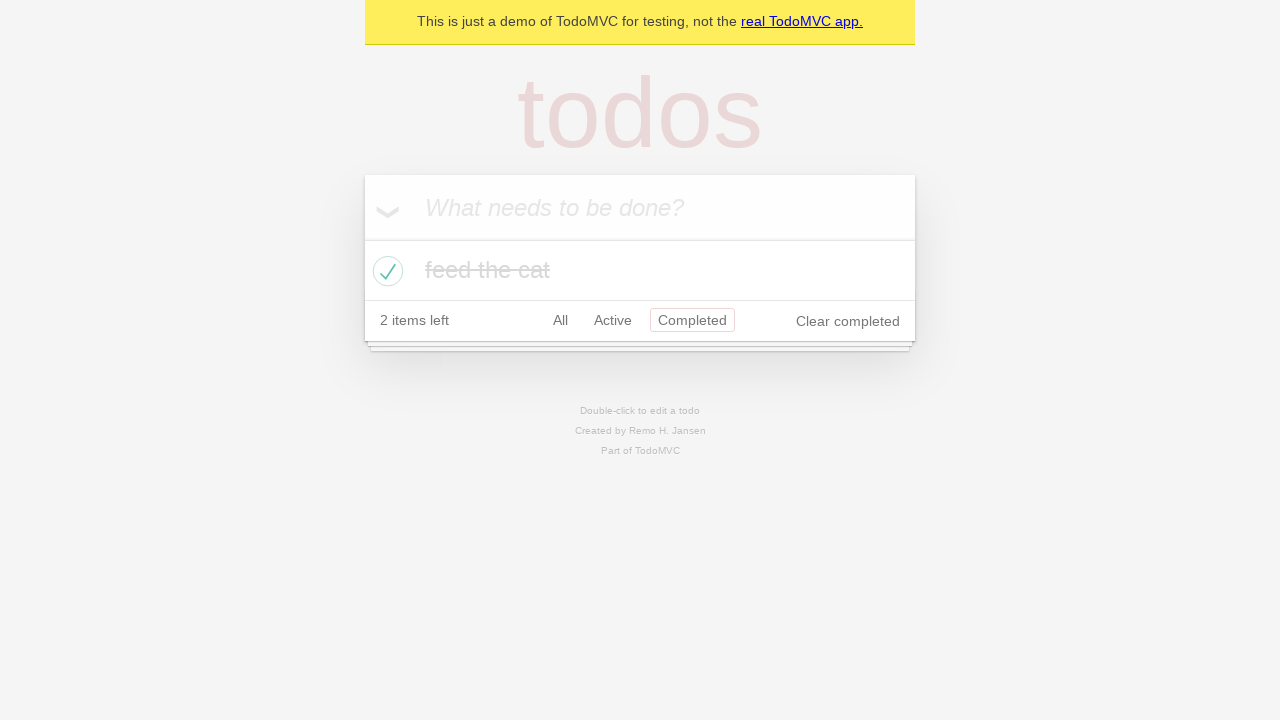

Navigated back to Active filter view
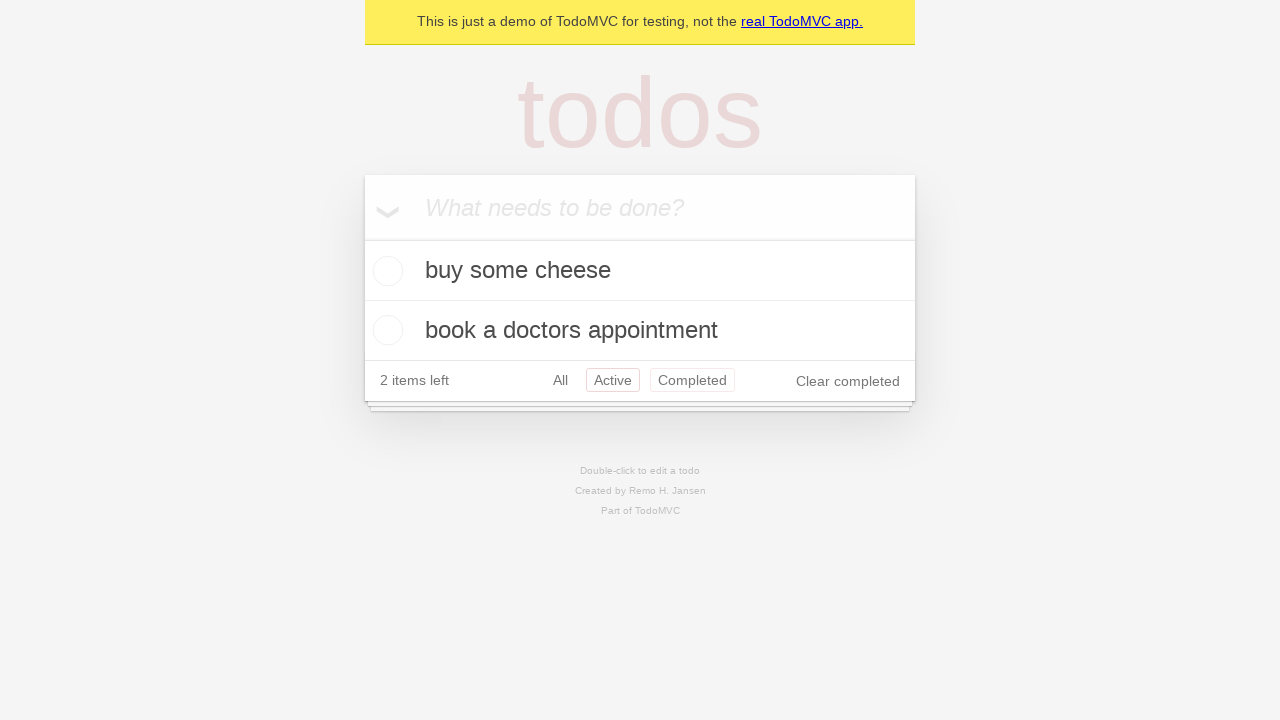

Navigated back to All filter view
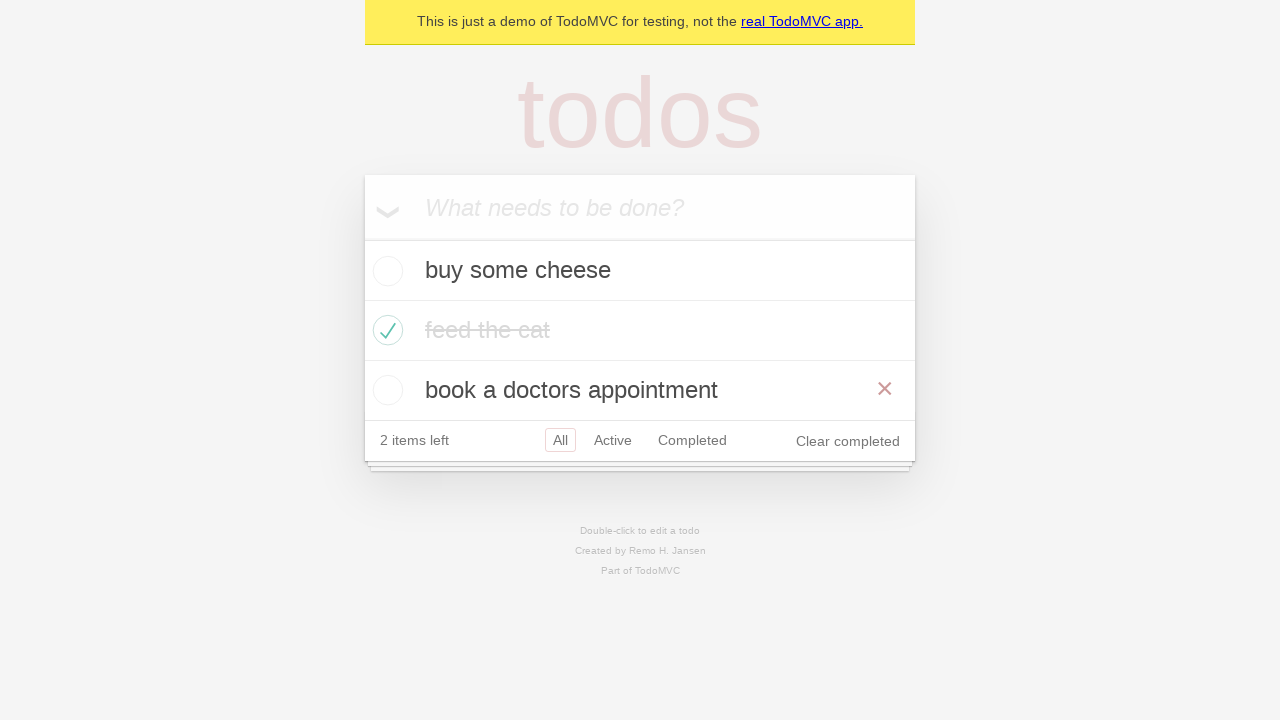

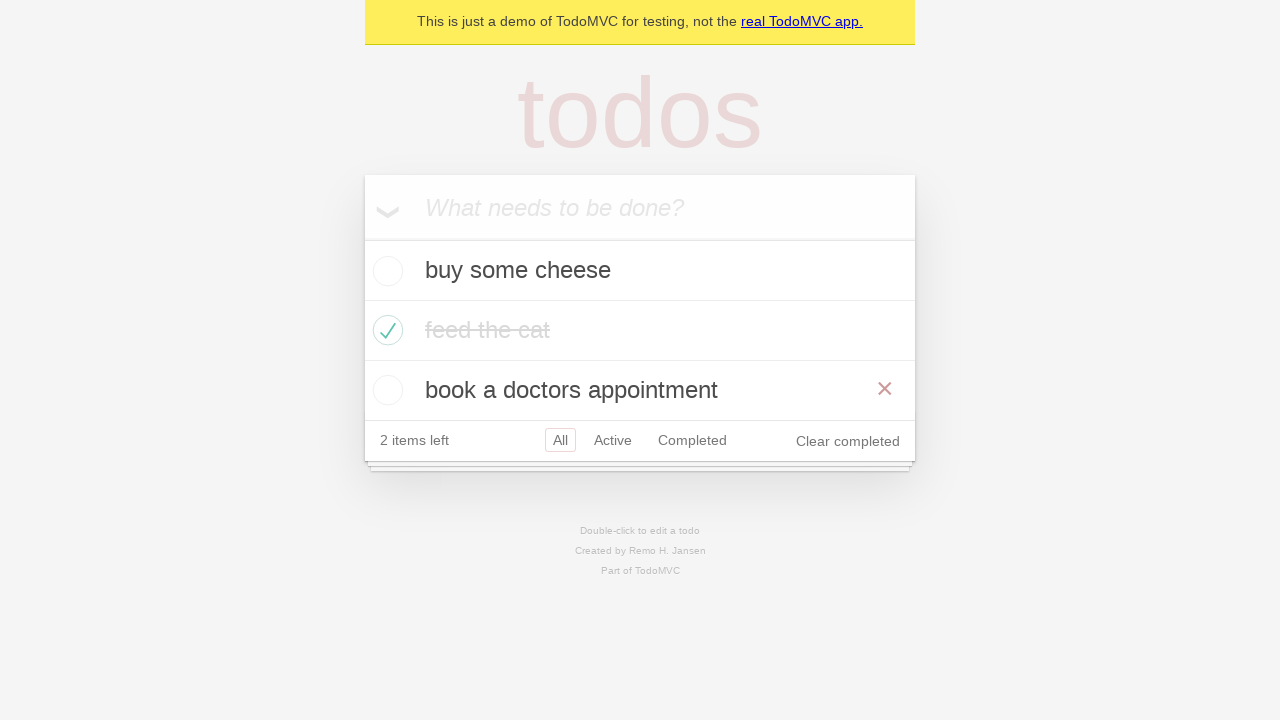